Navigates to the About page and clicks on Jake's LinkedIn link, opening it in a new window

Starting URL: https://centz.herokuapp.com/

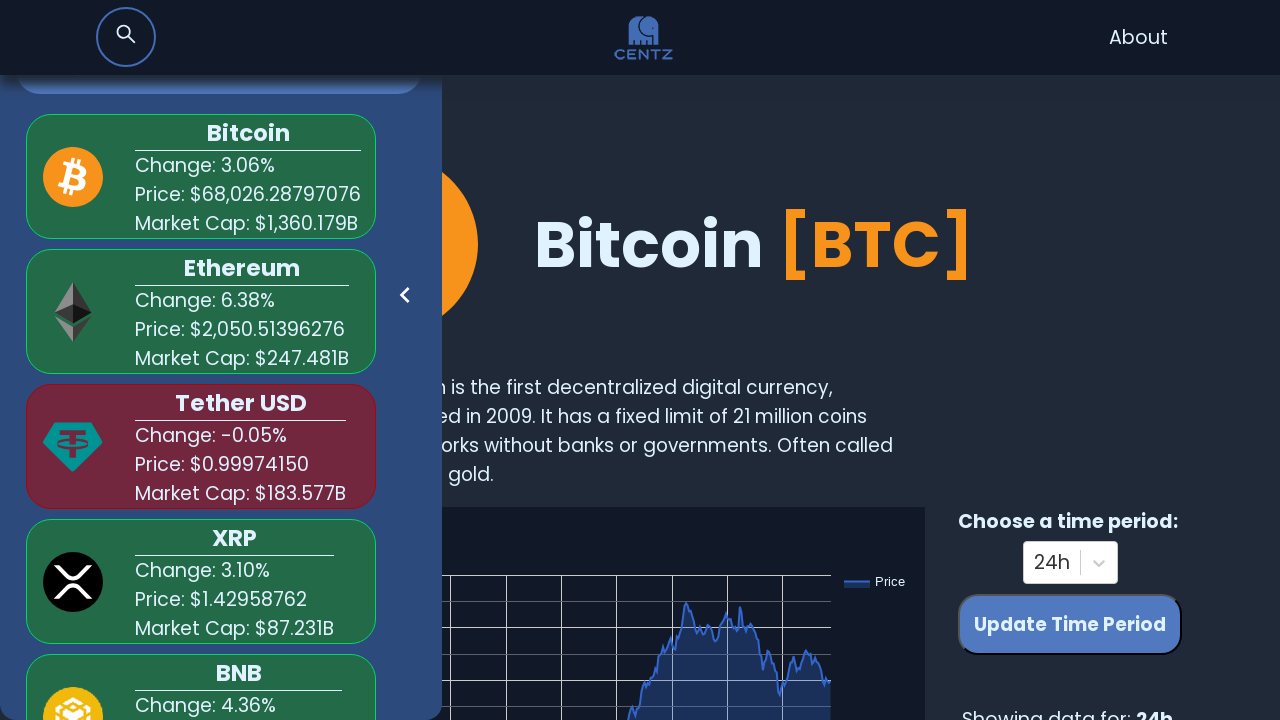

Clicked navigation link to About page at (1138, 38) on xpath=//*[@id="root"]/nav/ul/li/a
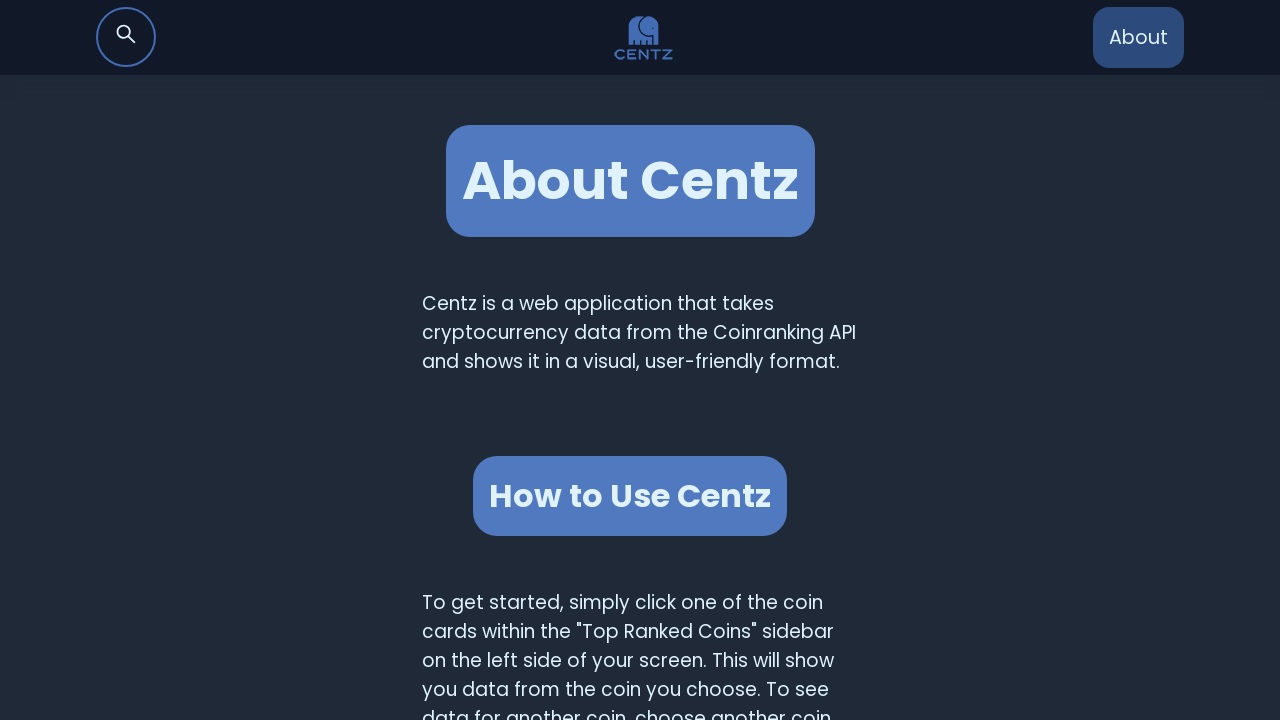

Scrolled down 1050 pixels to team section
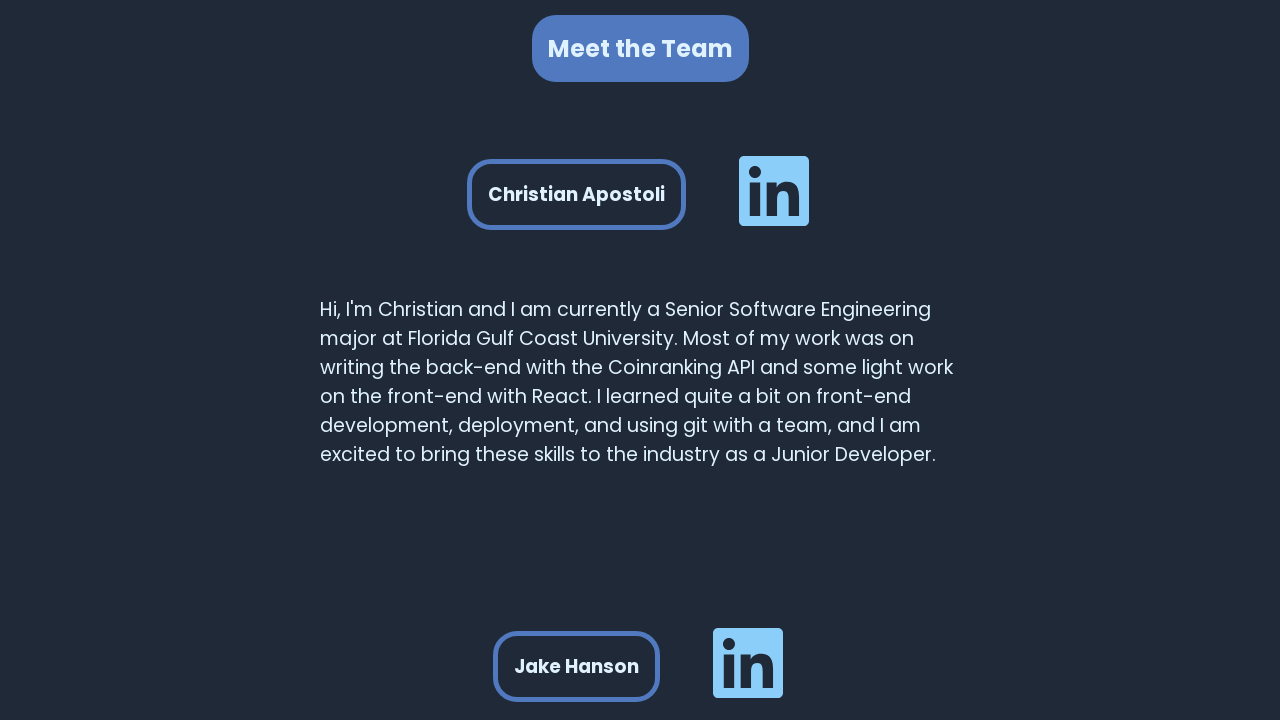

Clicked Jake's LinkedIn link, opening in new tab at (748, 652) on xpath=//*[@id="root"]/div/div[1]/div[3]/div[2]/a
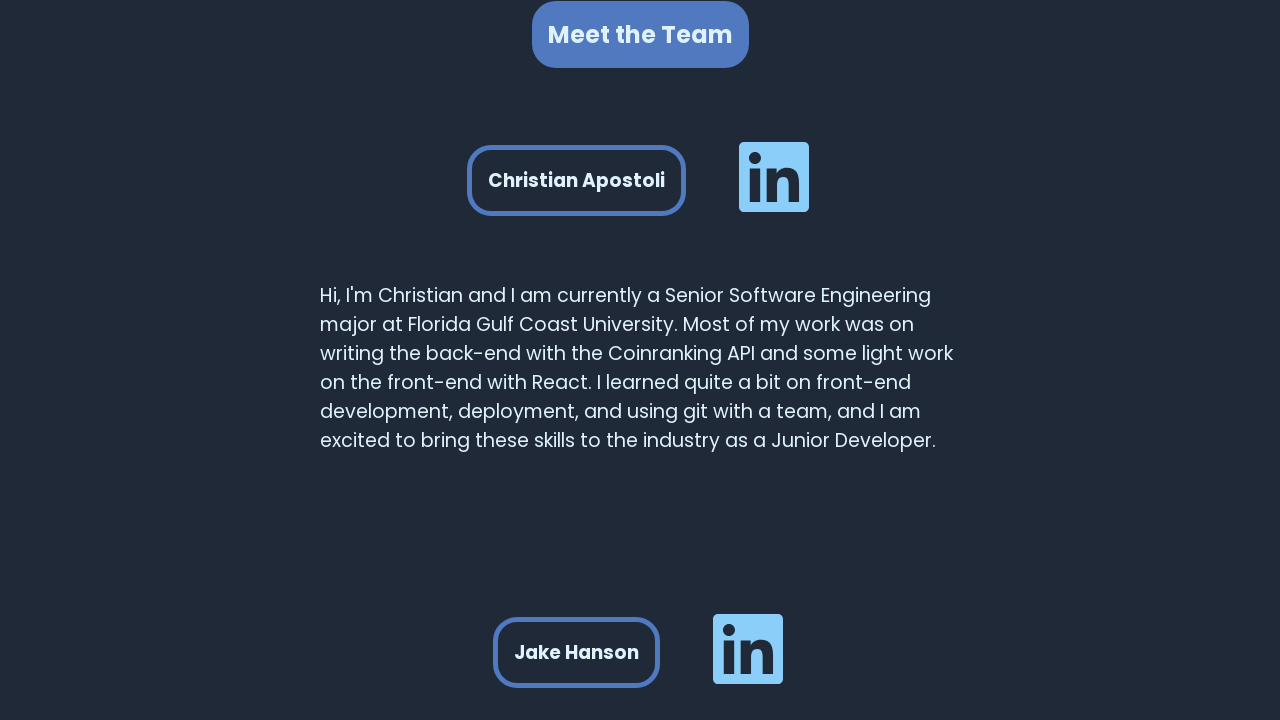

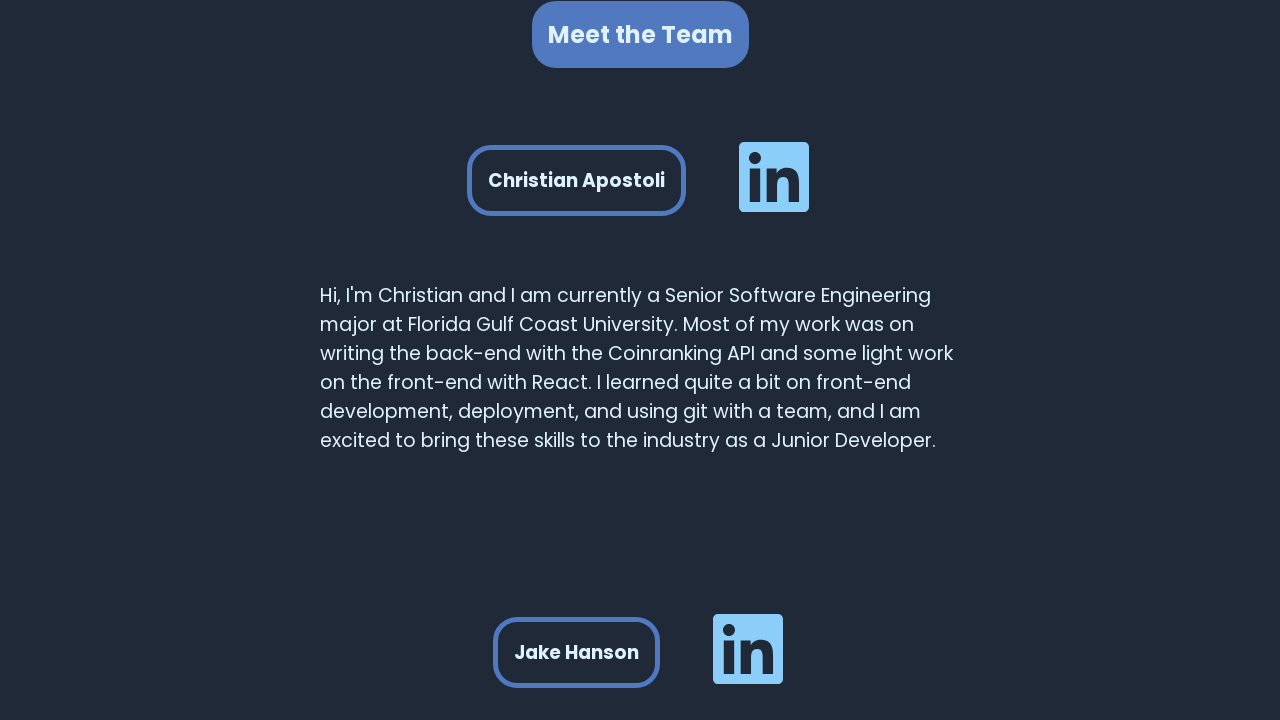